Navigates to the QA Click Academy practice page and verifies it loads successfully

Starting URL: http://qaclickacademy.com/practice.php

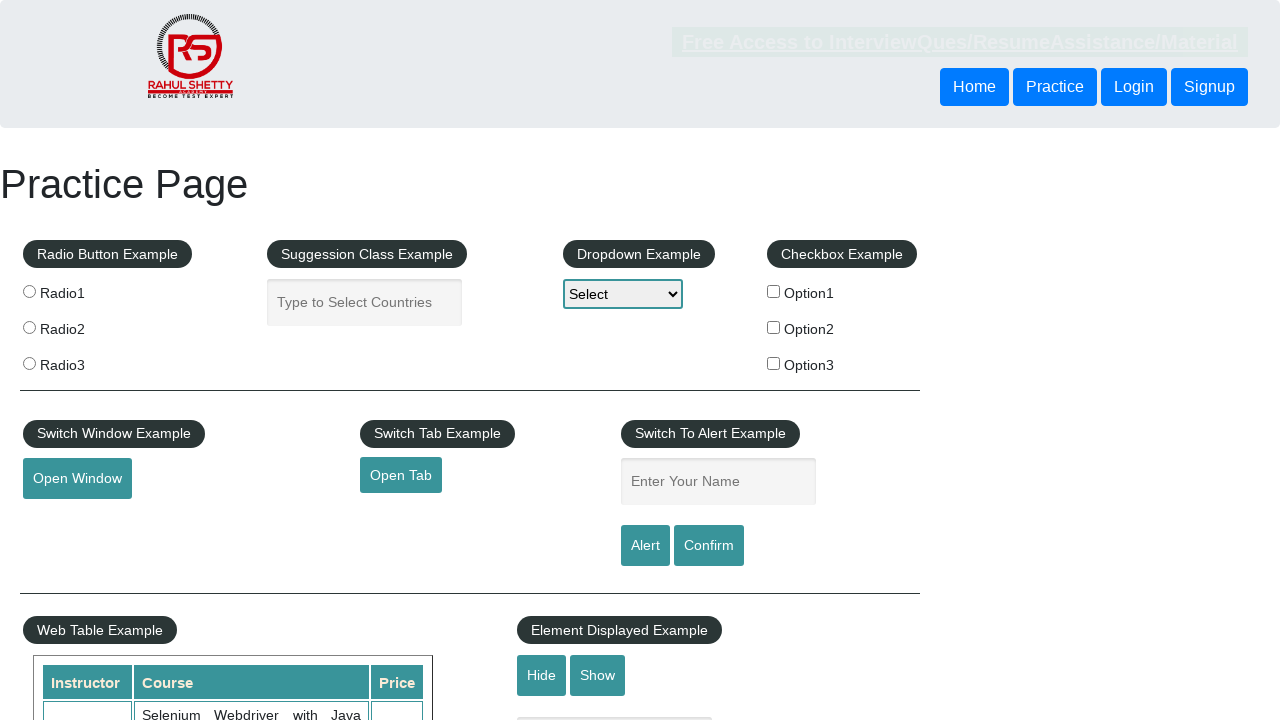

Waited for page to reach domcontentloaded state
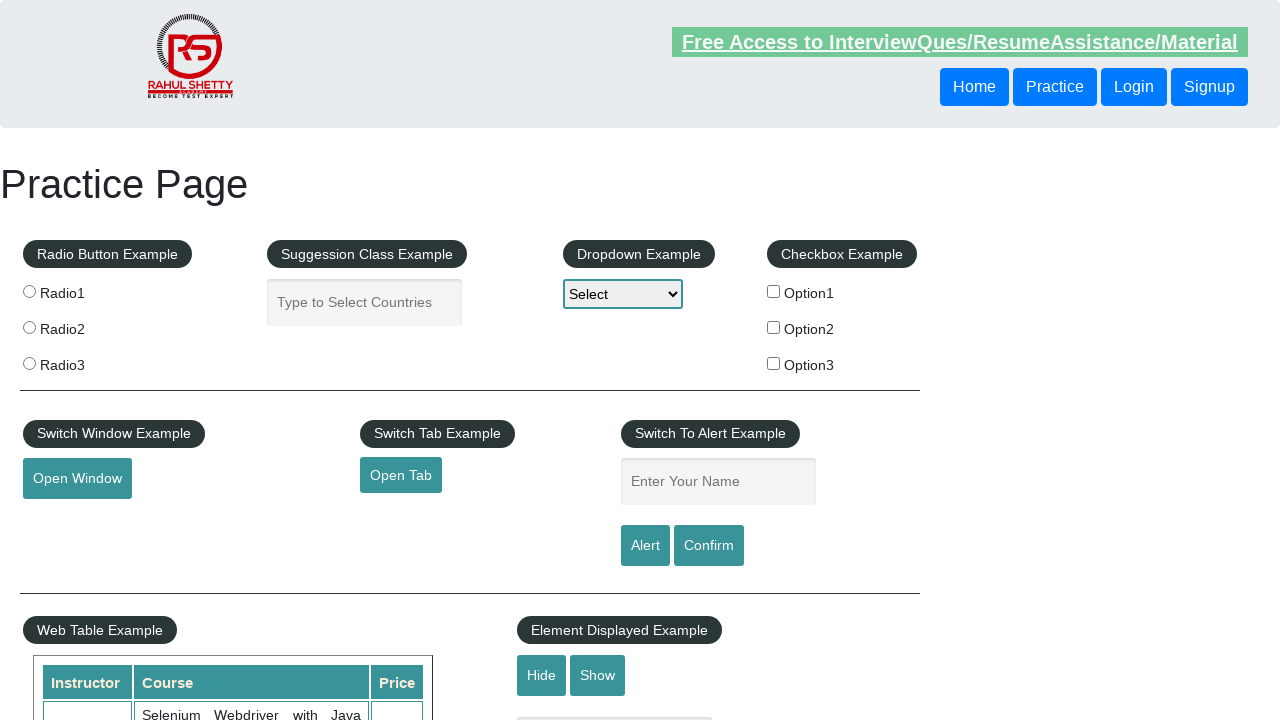

Verified body element is present on page
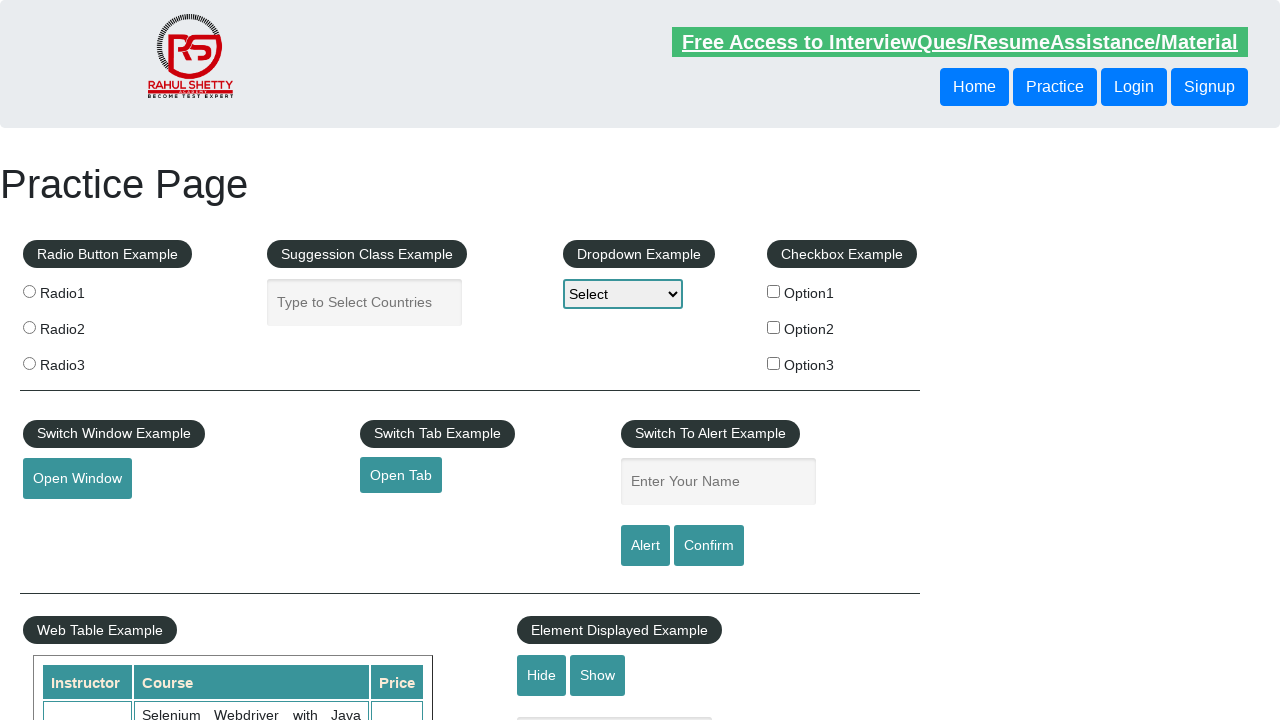

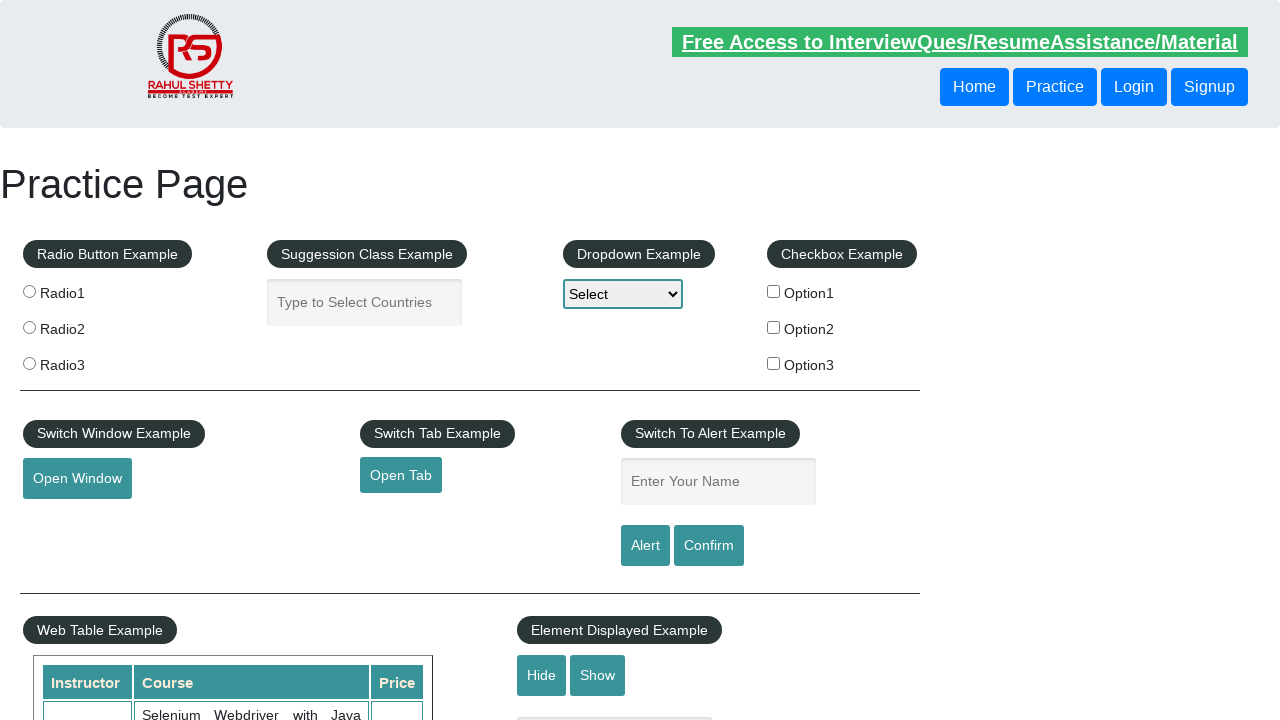